Tests that entered text is trimmed when editing a todo item

Starting URL: https://demo.playwright.dev/todomvc

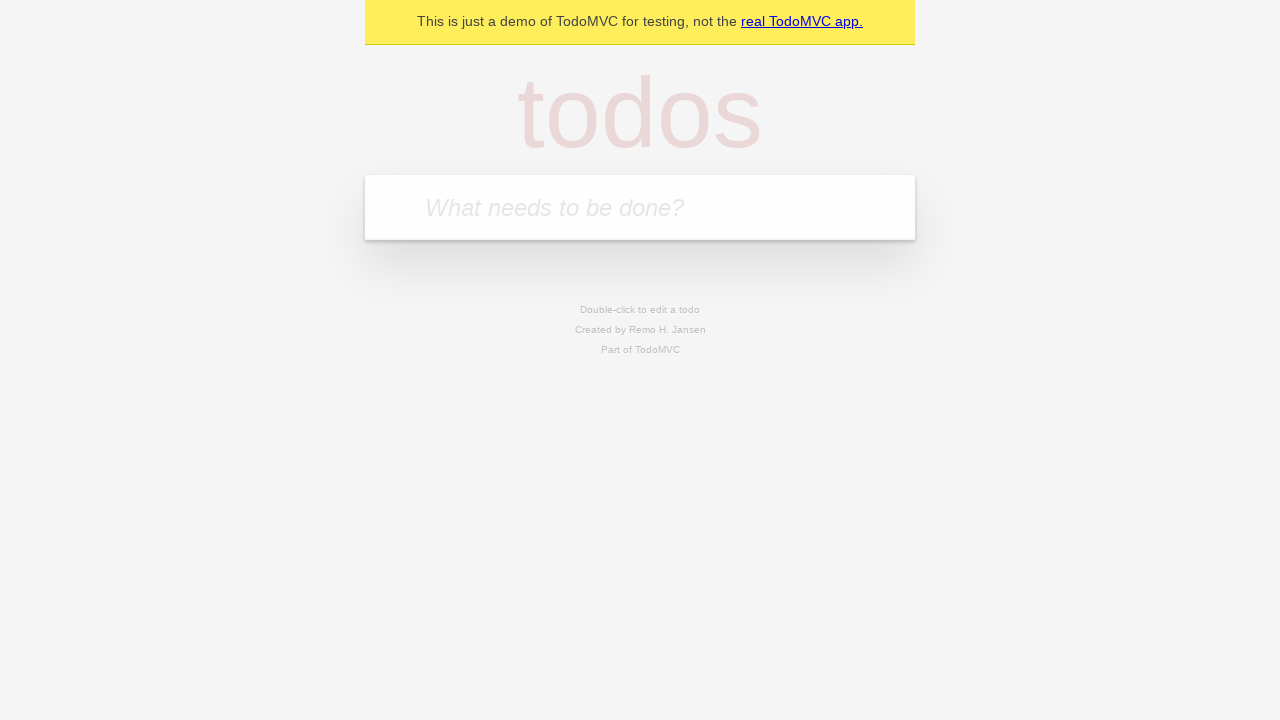

Navigated to TodoMVC demo page
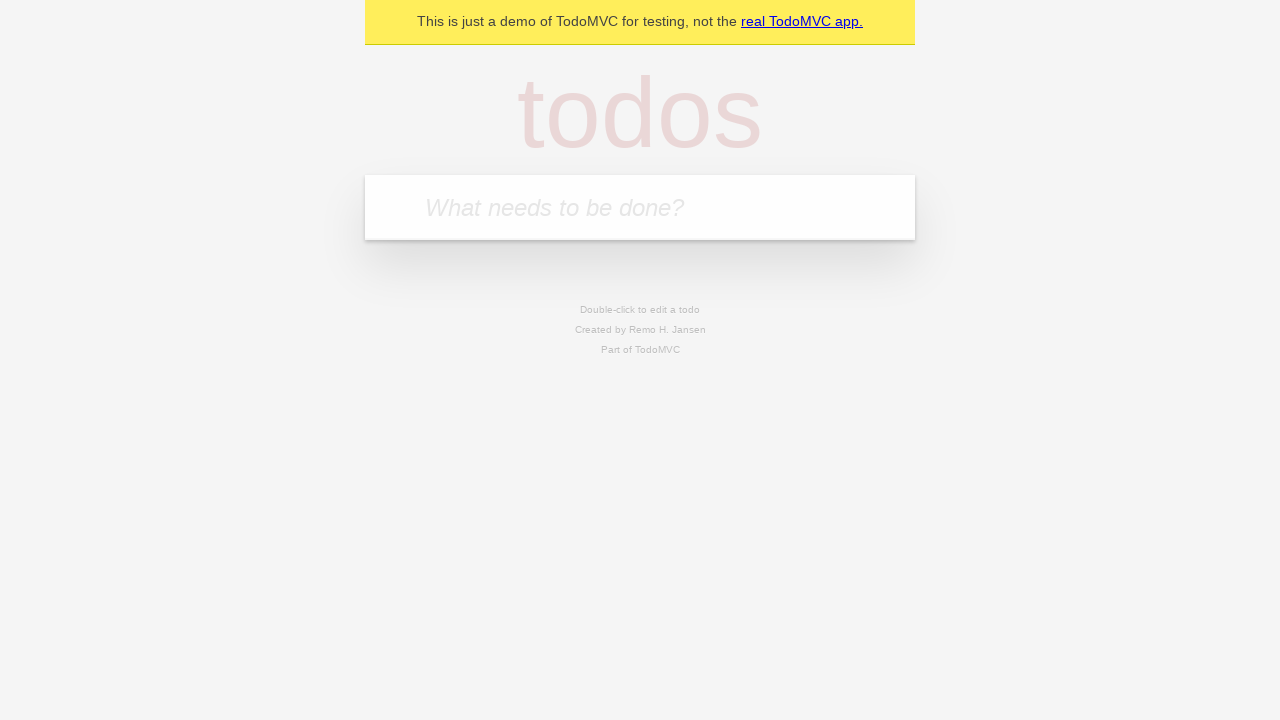

Located new todo input field
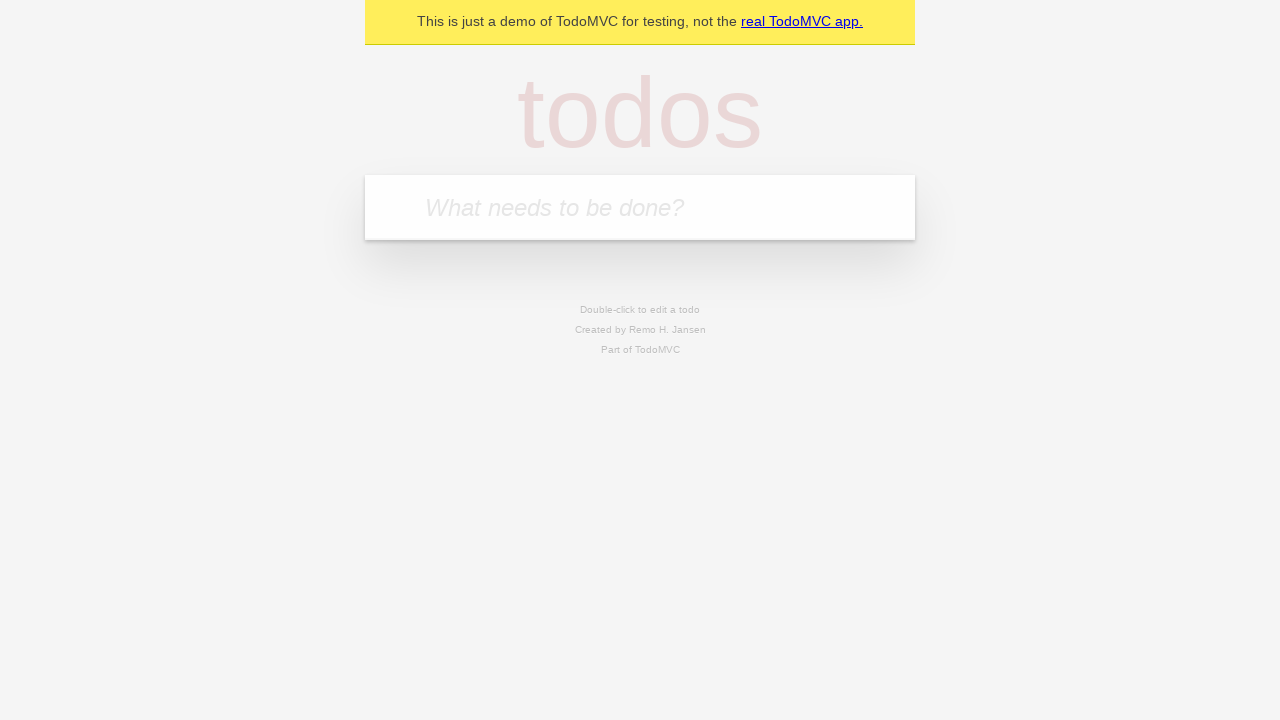

Filled new todo input with 'buy some cheese' on internal:attr=[placeholder="What needs to be done?"i]
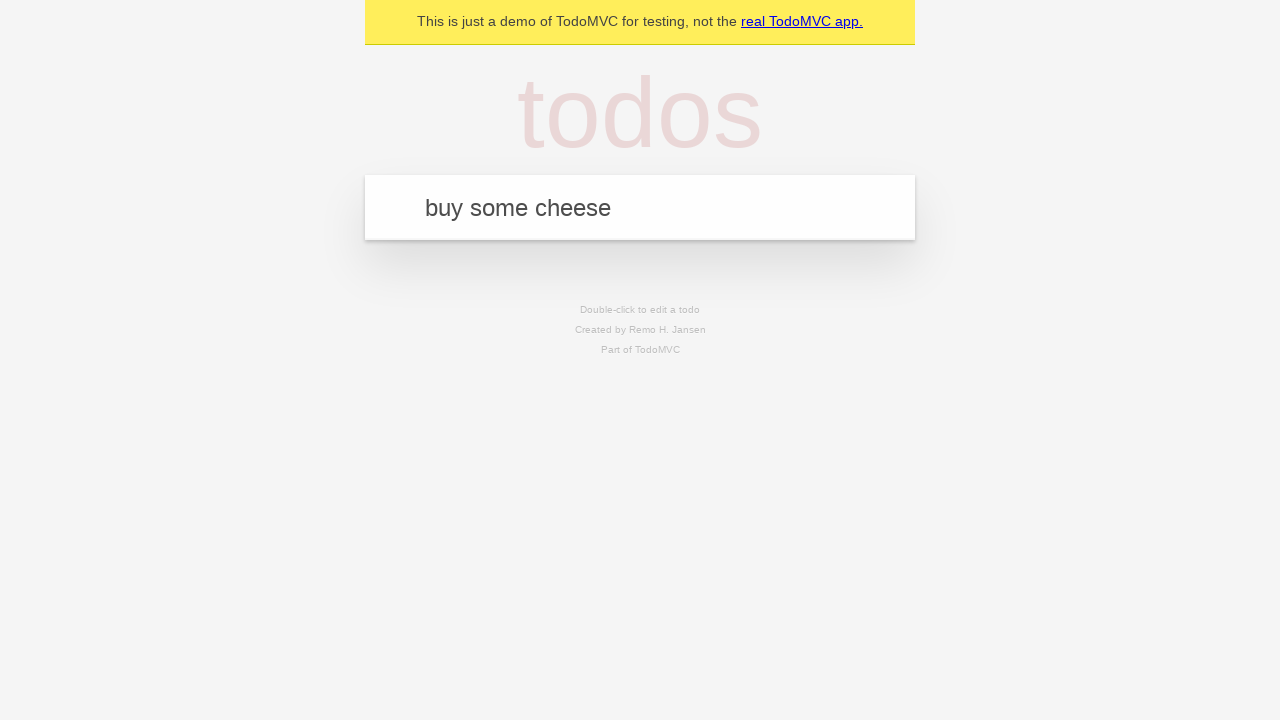

Pressed Enter to add todo item 'buy some cheese' on internal:attr=[placeholder="What needs to be done?"i]
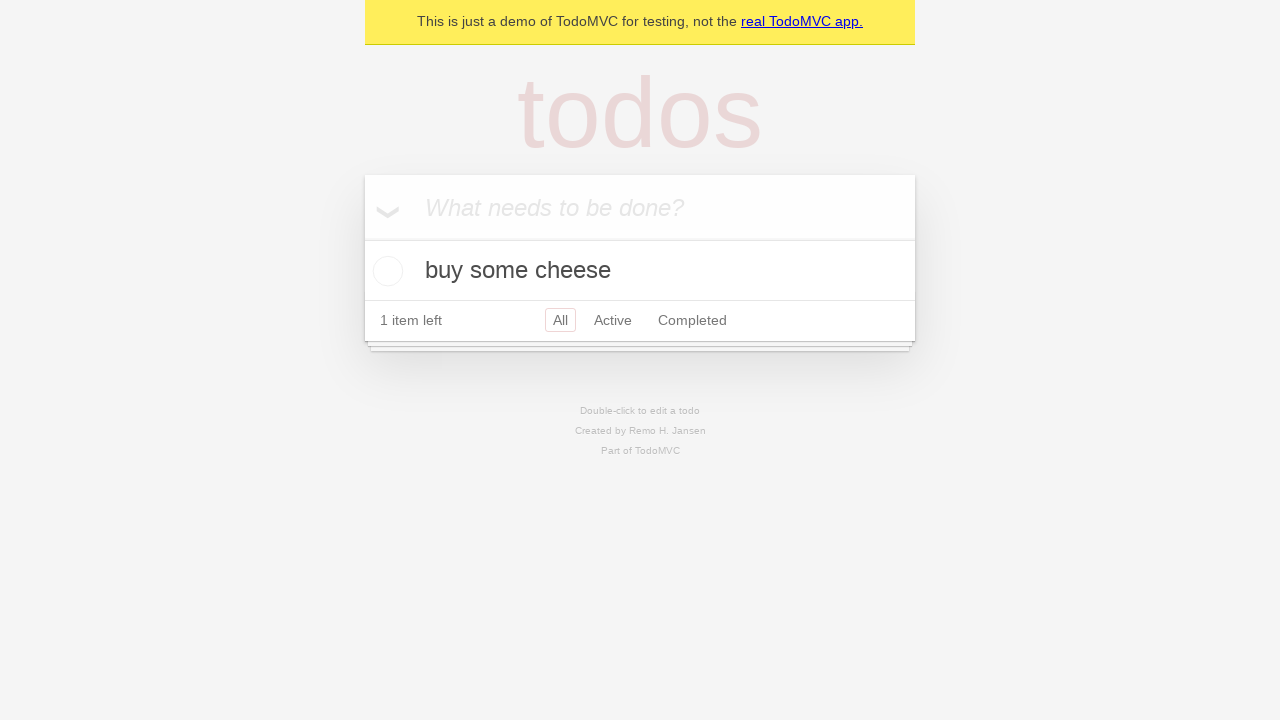

Filled new todo input with 'feed the cat' on internal:attr=[placeholder="What needs to be done?"i]
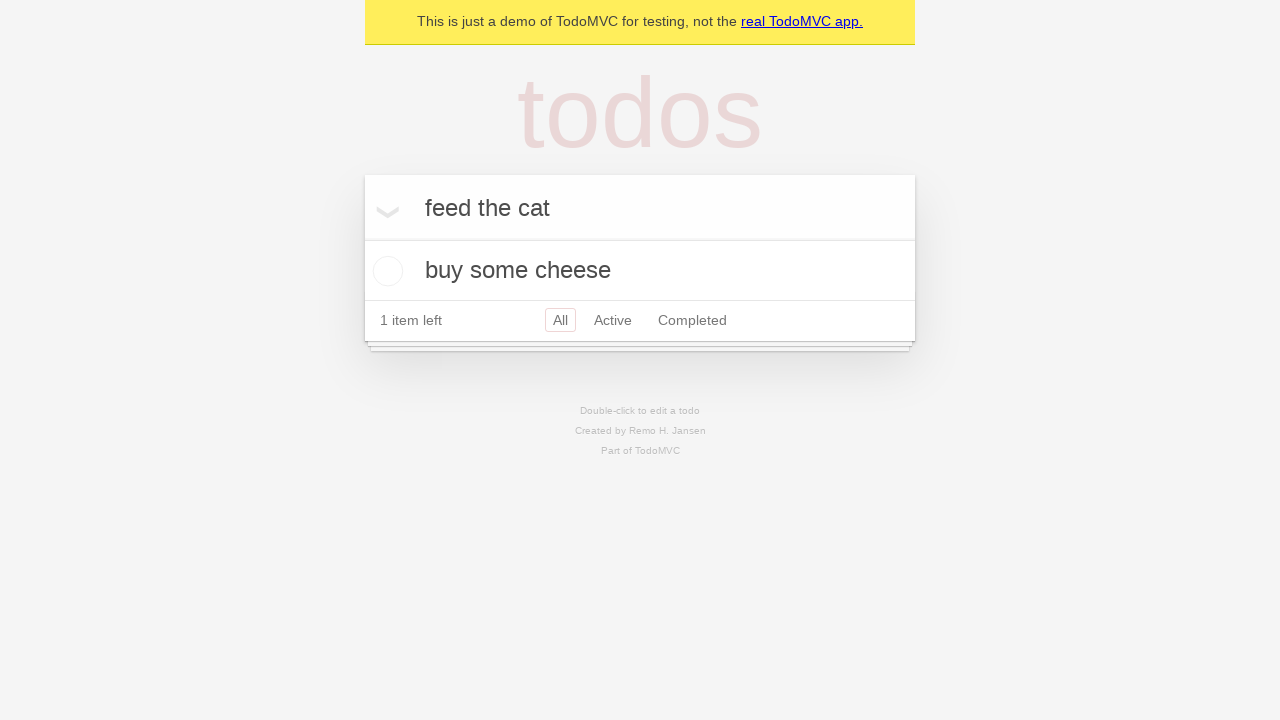

Pressed Enter to add todo item 'feed the cat' on internal:attr=[placeholder="What needs to be done?"i]
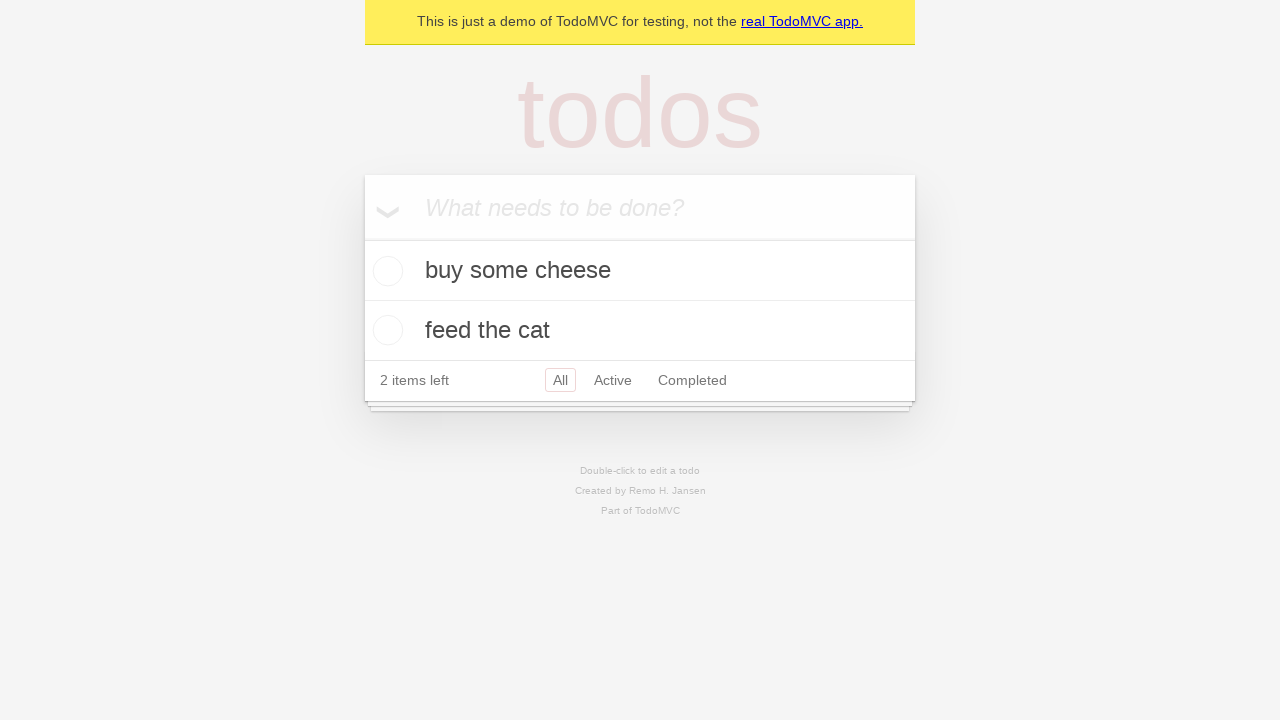

Filled new todo input with 'book a doctors appointment' on internal:attr=[placeholder="What needs to be done?"i]
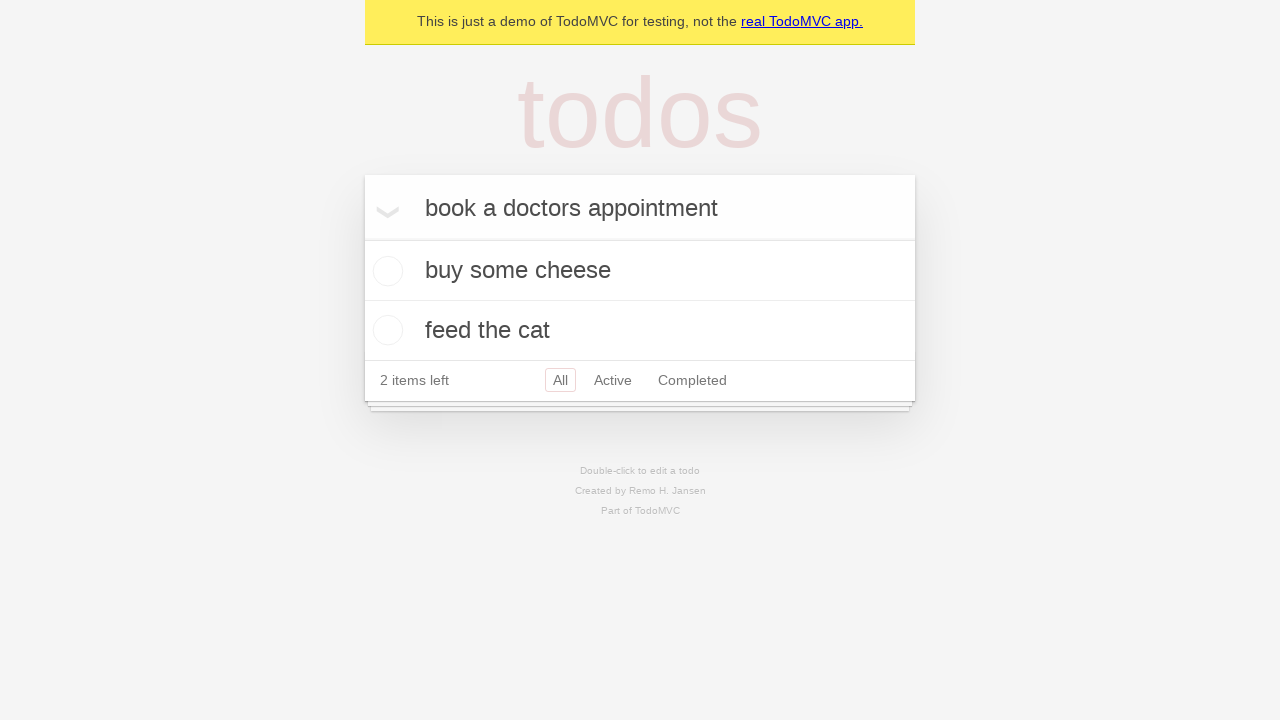

Pressed Enter to add todo item 'book a doctors appointment' on internal:attr=[placeholder="What needs to be done?"i]
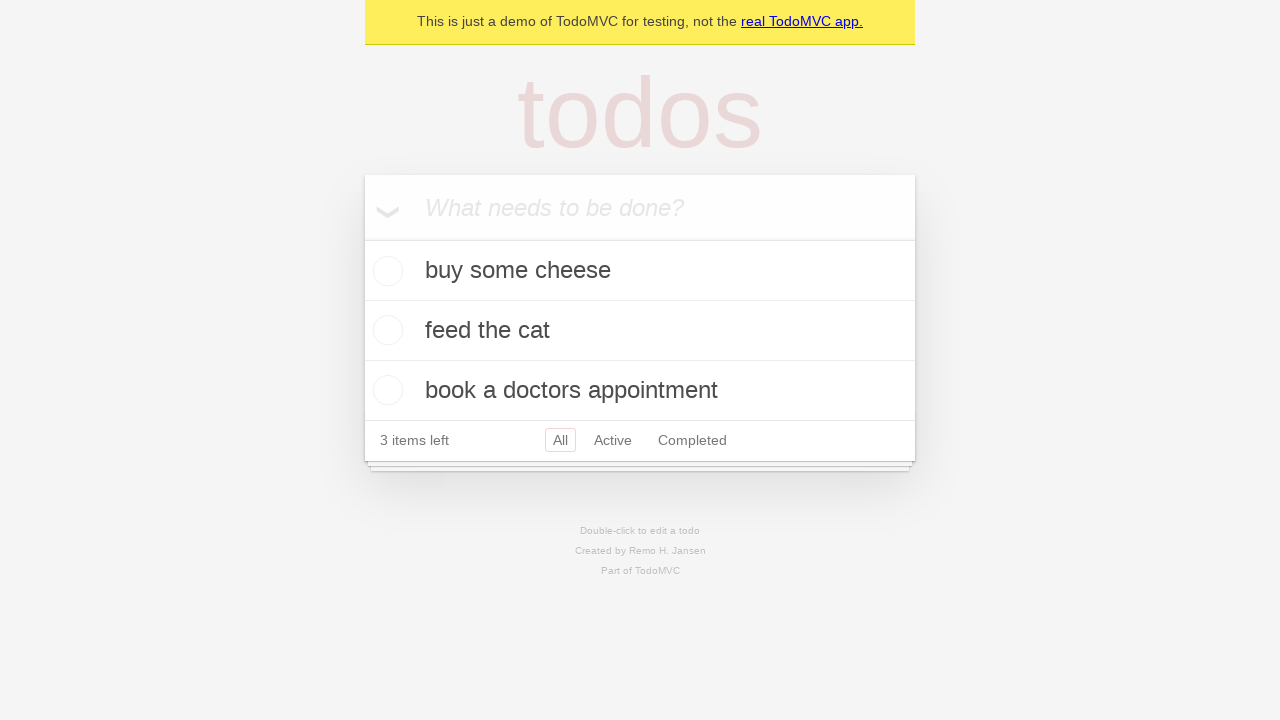

Located all todo items
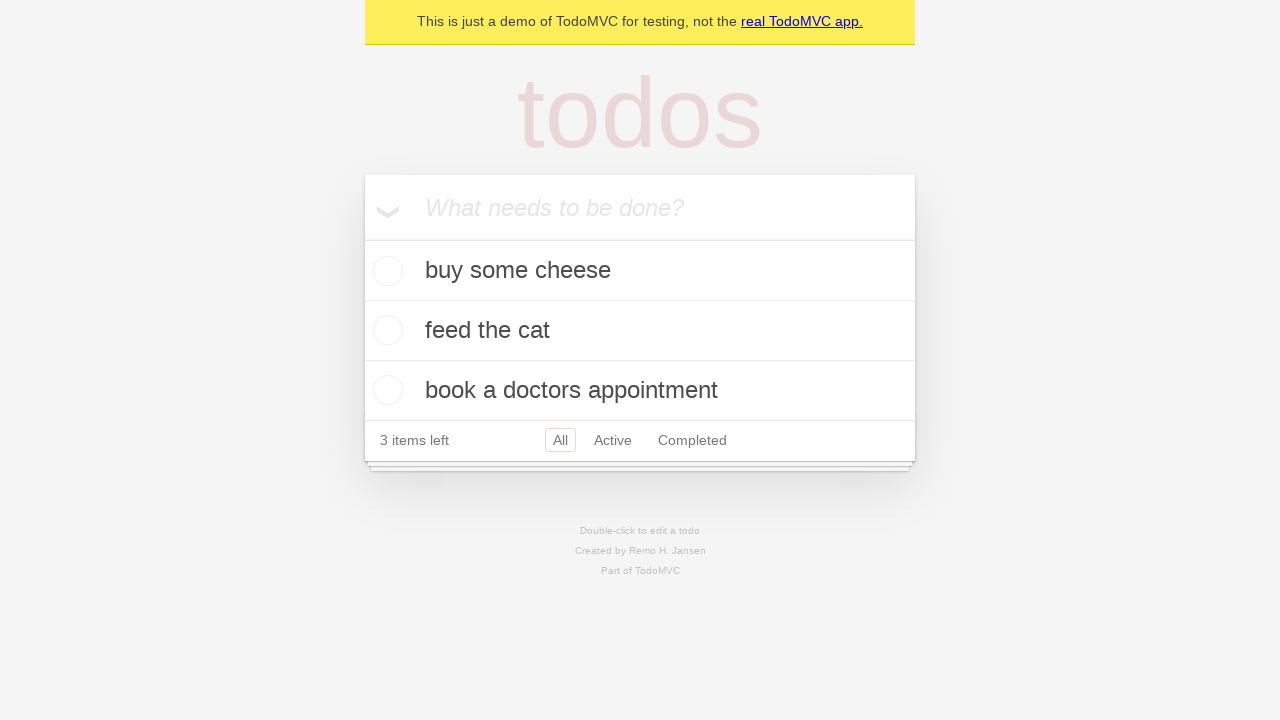

Double-clicked second todo item to enter edit mode at (640, 331) on internal:testid=[data-testid="todo-item"s] >> nth=1
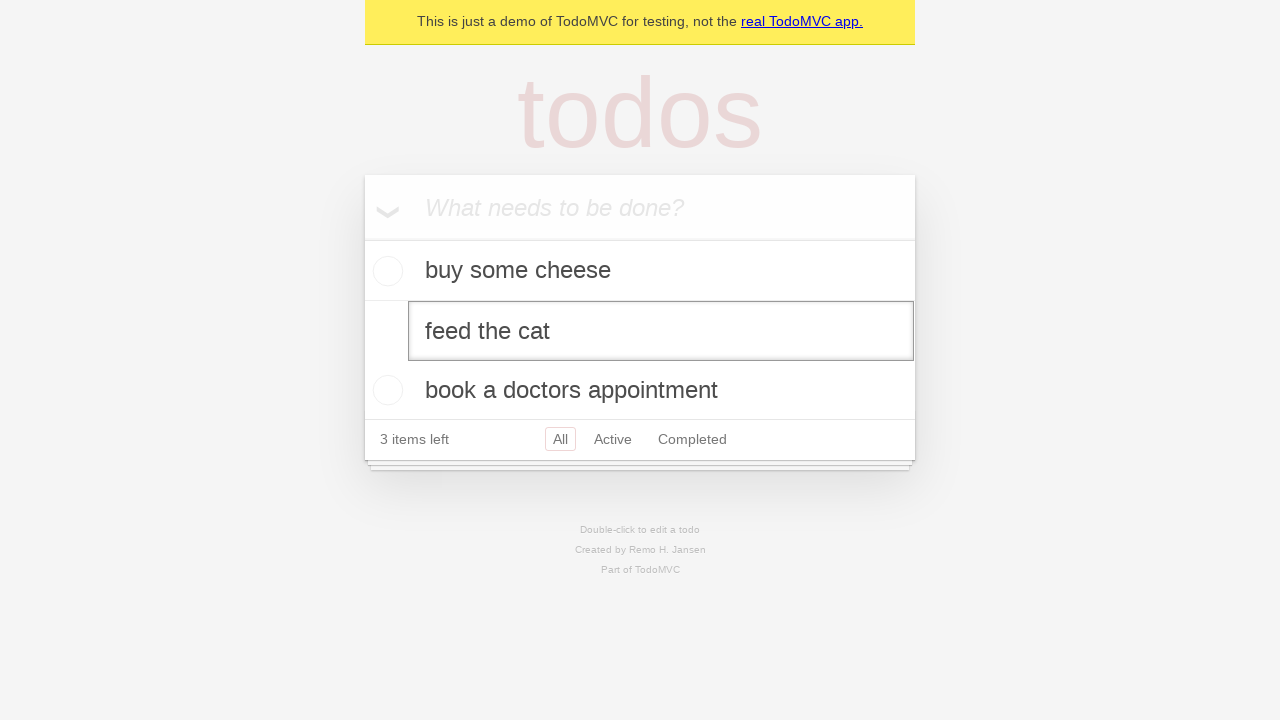

Filled edit field with text containing leading and trailing whitespace on internal:testid=[data-testid="todo-item"s] >> nth=1 >> internal:role=textbox[nam
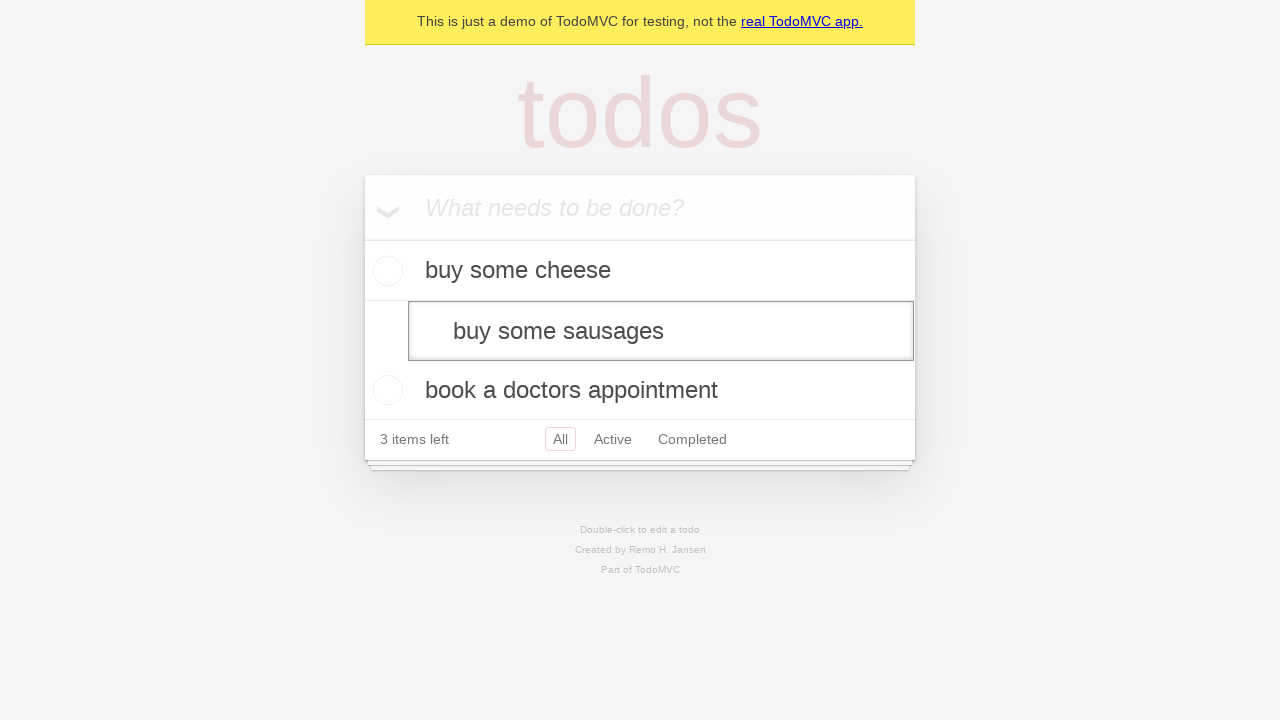

Pressed Enter to confirm edit on internal:testid=[data-testid="todo-item"s] >> nth=1 >> internal:role=textbox[nam
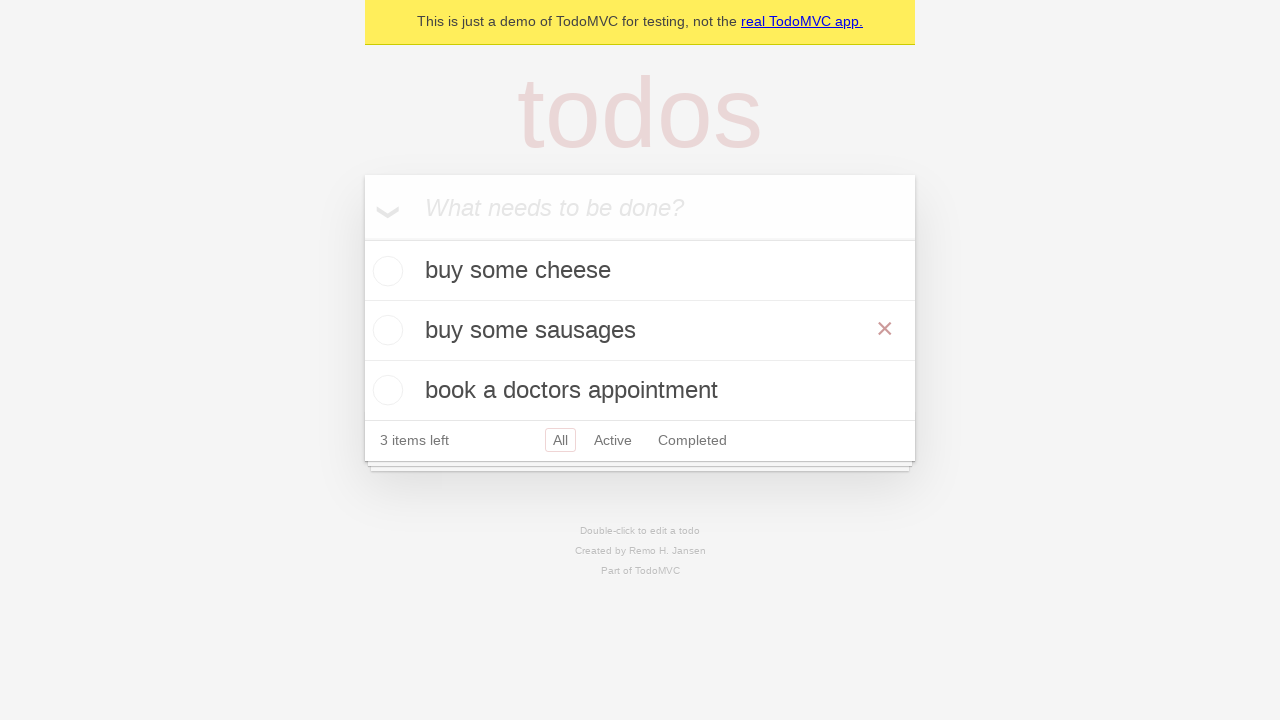

Verified that todo items match expected list with whitespace trimmed
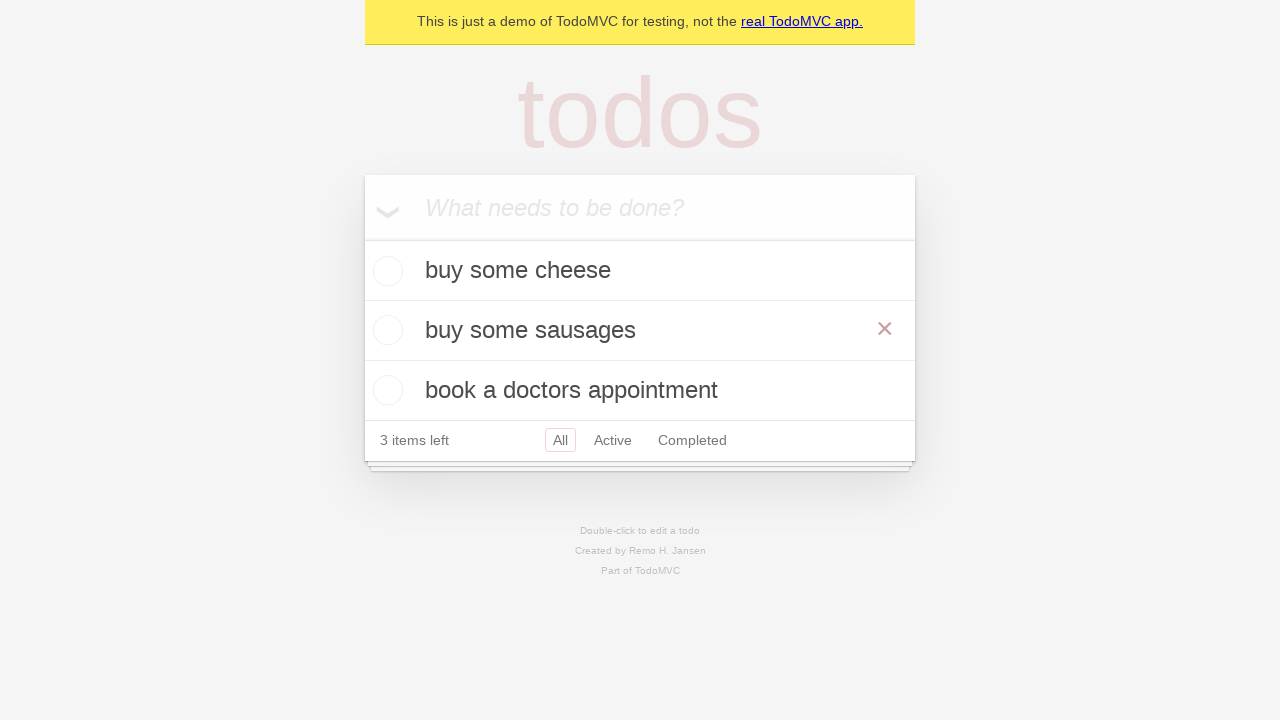

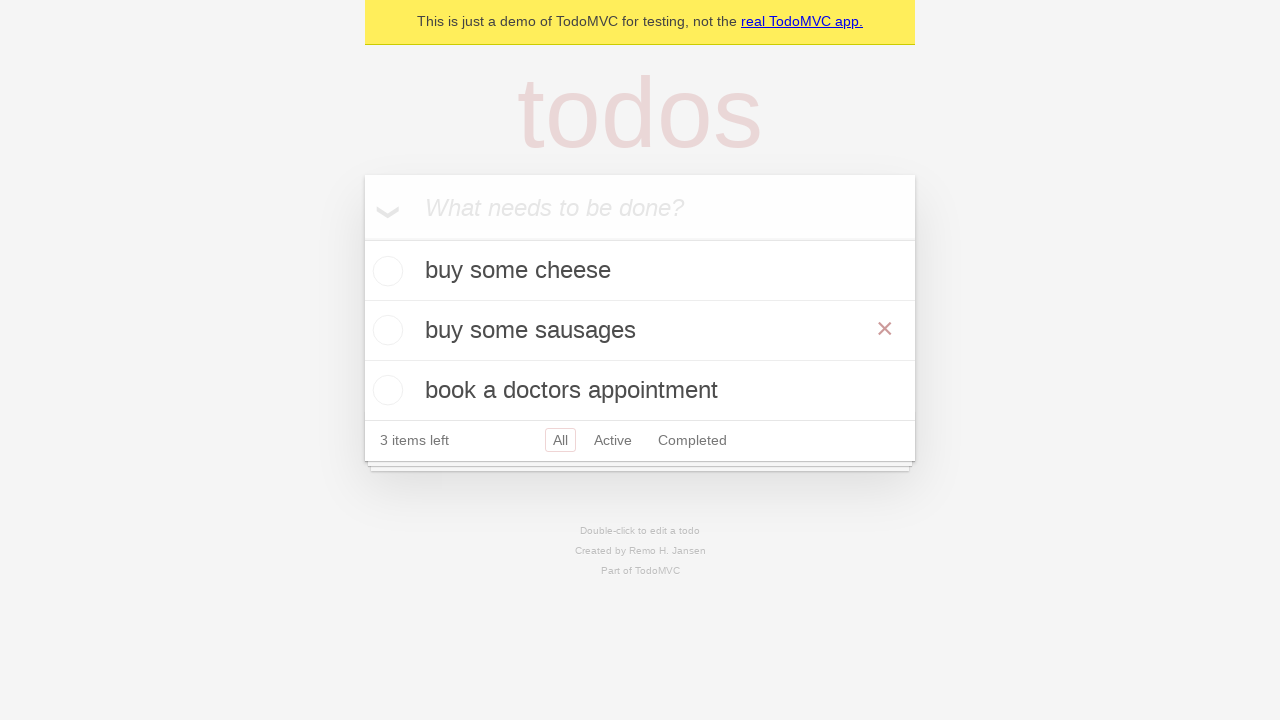